Performs a DuckDuckGo search for SIREN information about a company as a fallback search option

Starting URL: https://duckduckgo.com

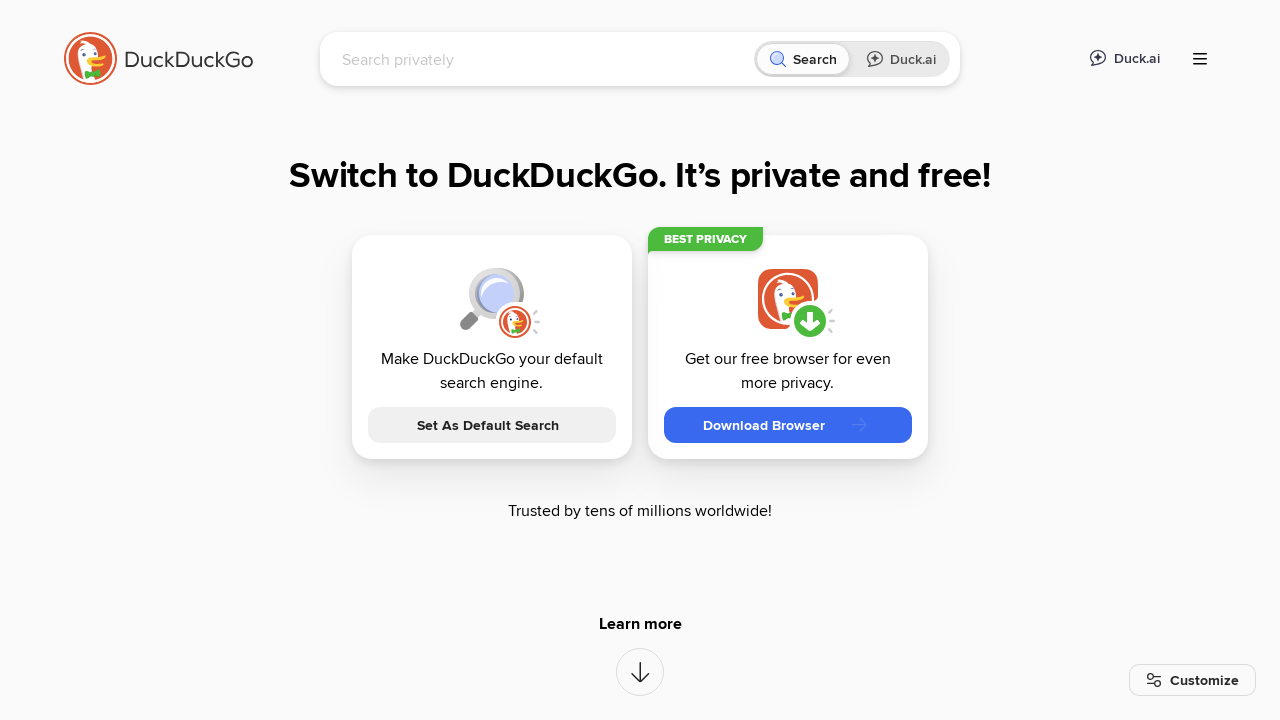

Clicked on DuckDuckGo search box at (544, 59) on input[name='q']
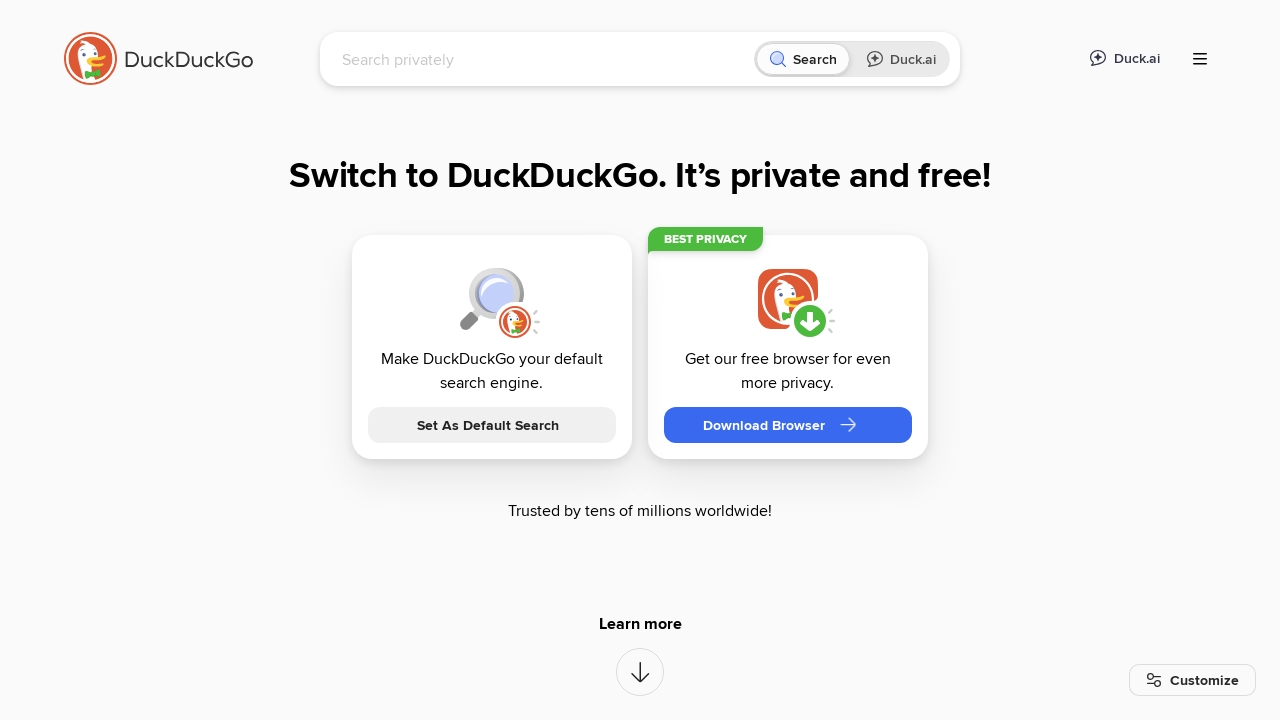

Filled search box with SIREN company search query on input[name='q']
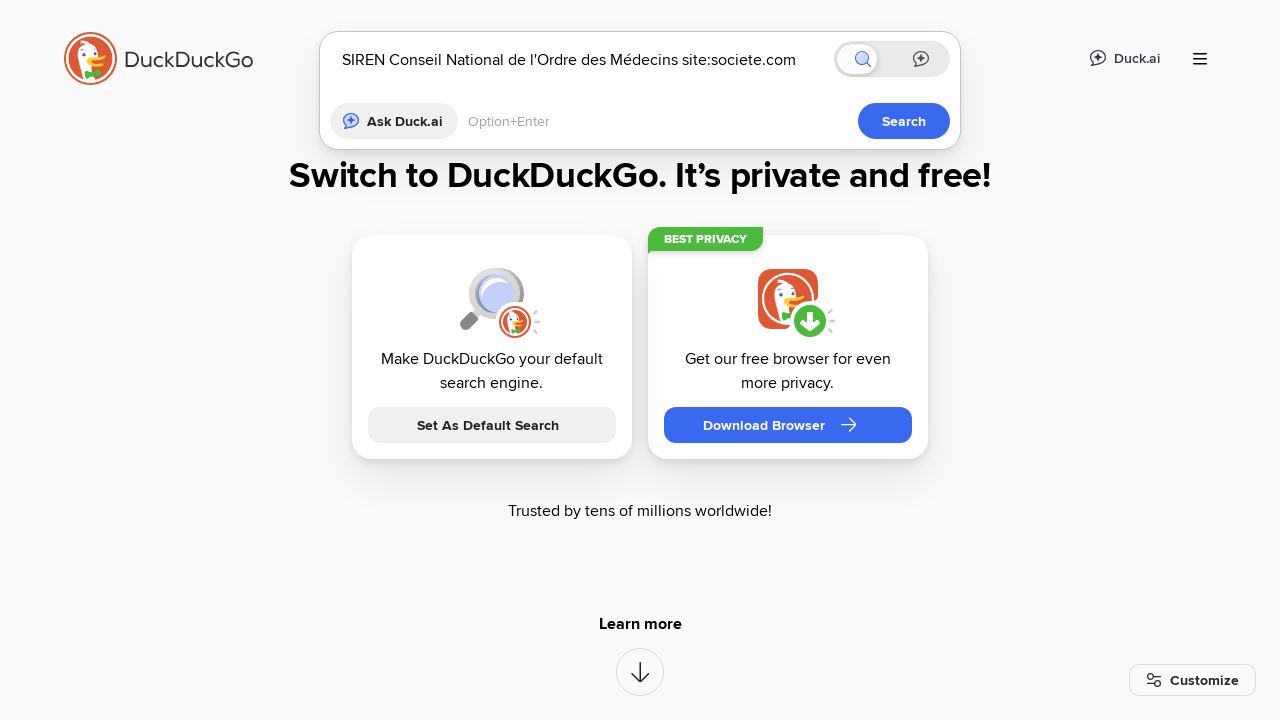

Submitted DuckDuckGo search query on input[name='q']
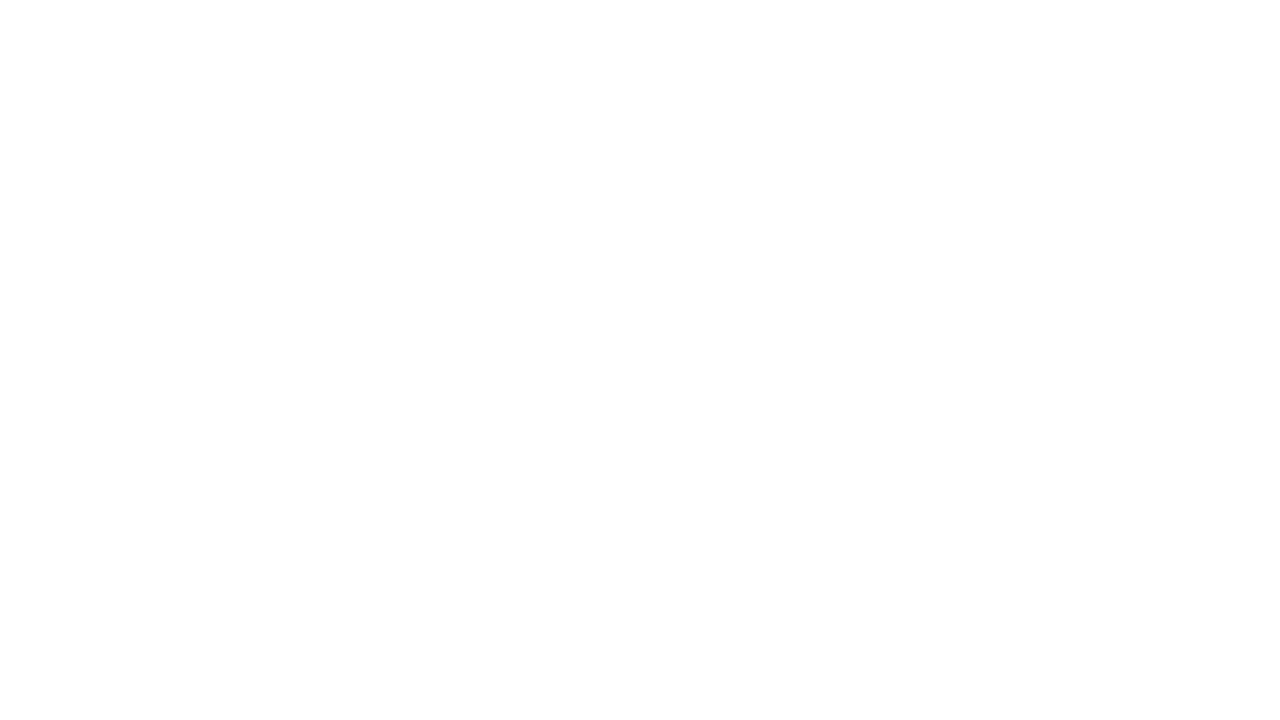

Waited for search results to load
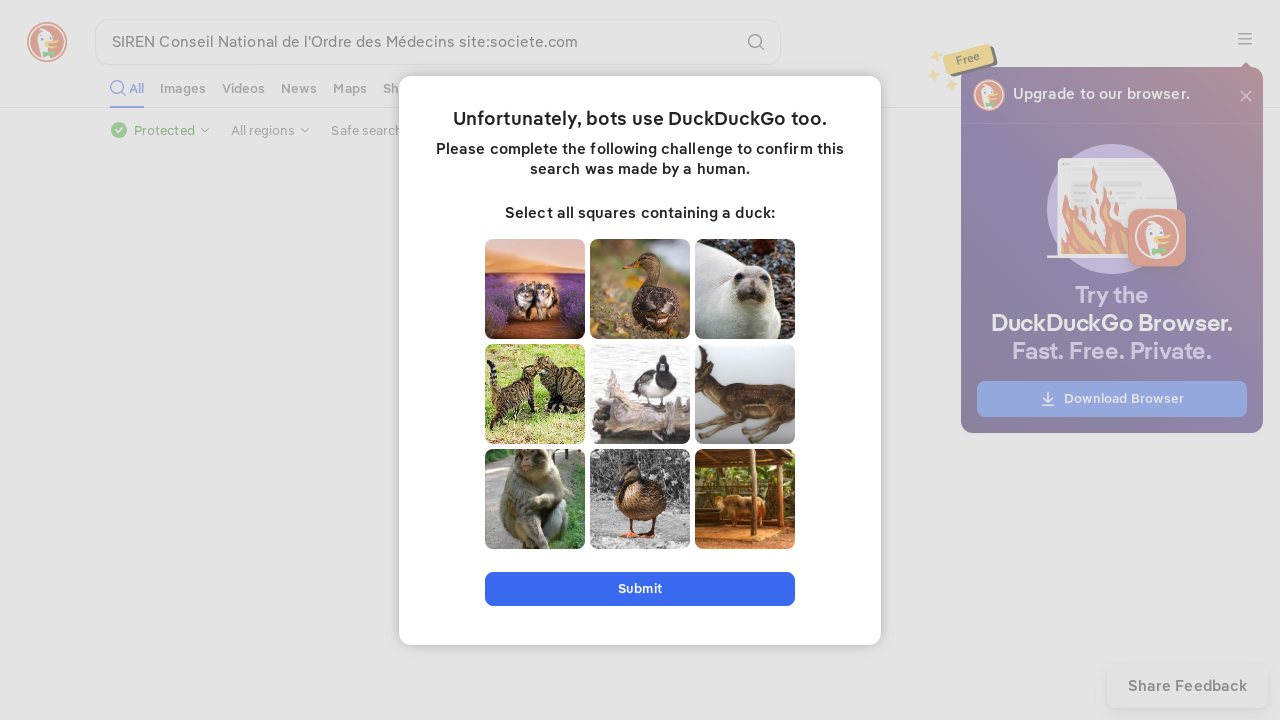

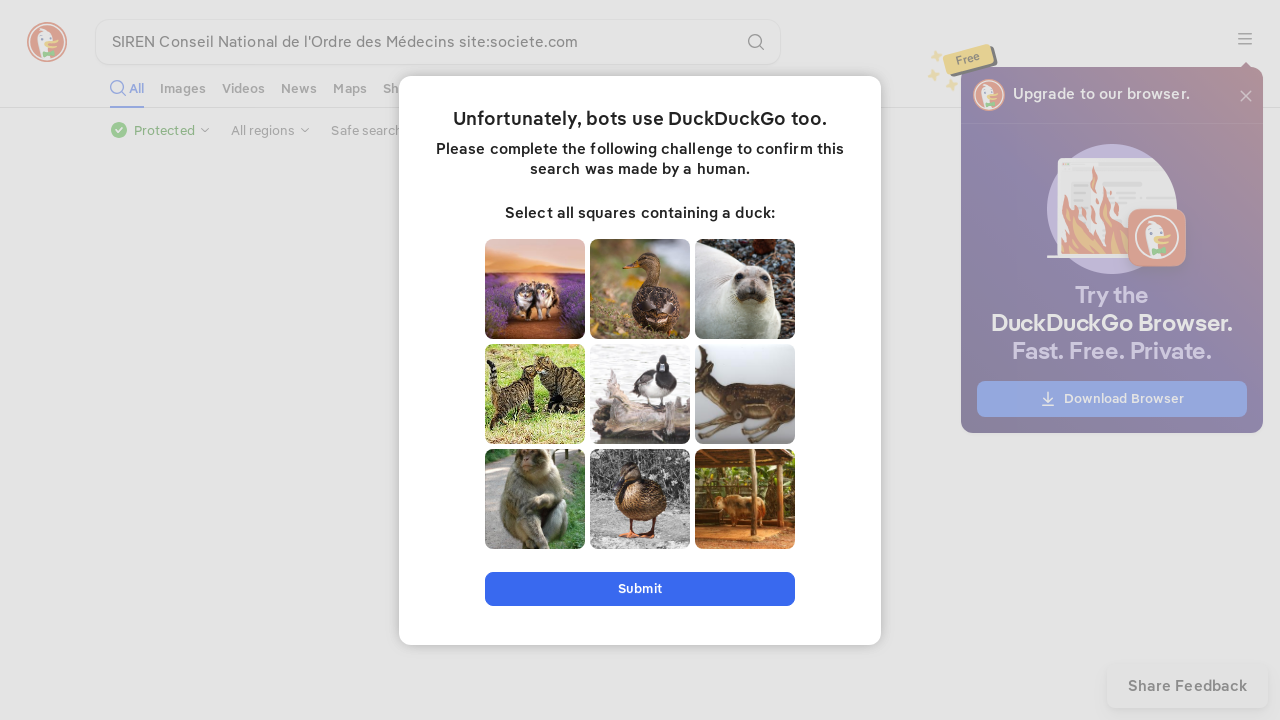